Tests the whiteboard application by creating a named board, adding text using the text tool, and then using the eraser tool to remove content

Starting URL: https://wbo.ophir.dev/

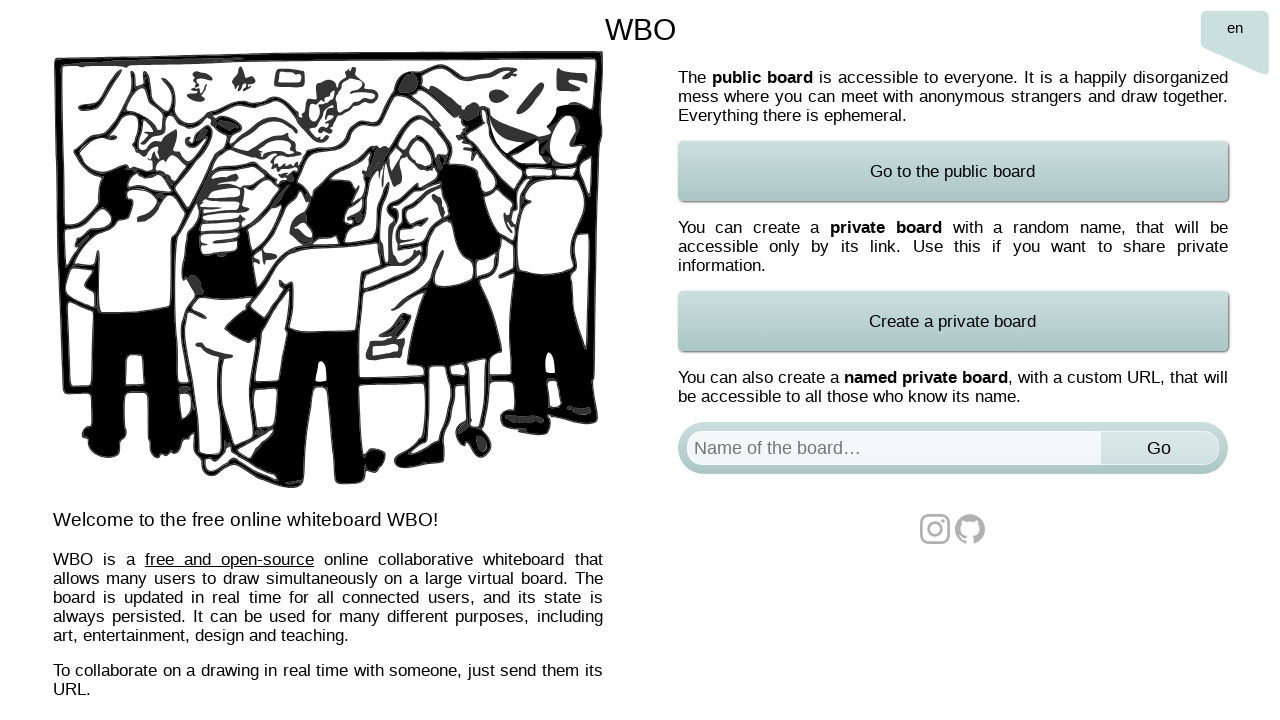

Waited for page to load with networkidle state
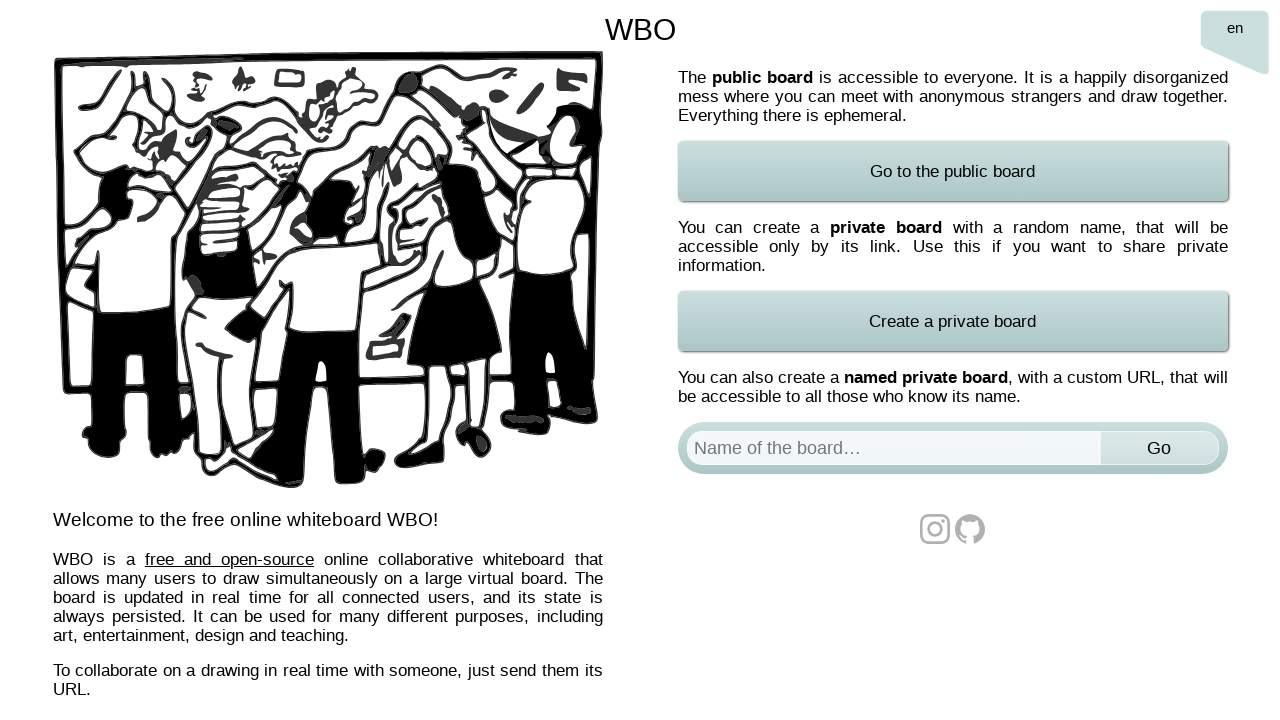

Filled board name field with 'Test Board' on #board
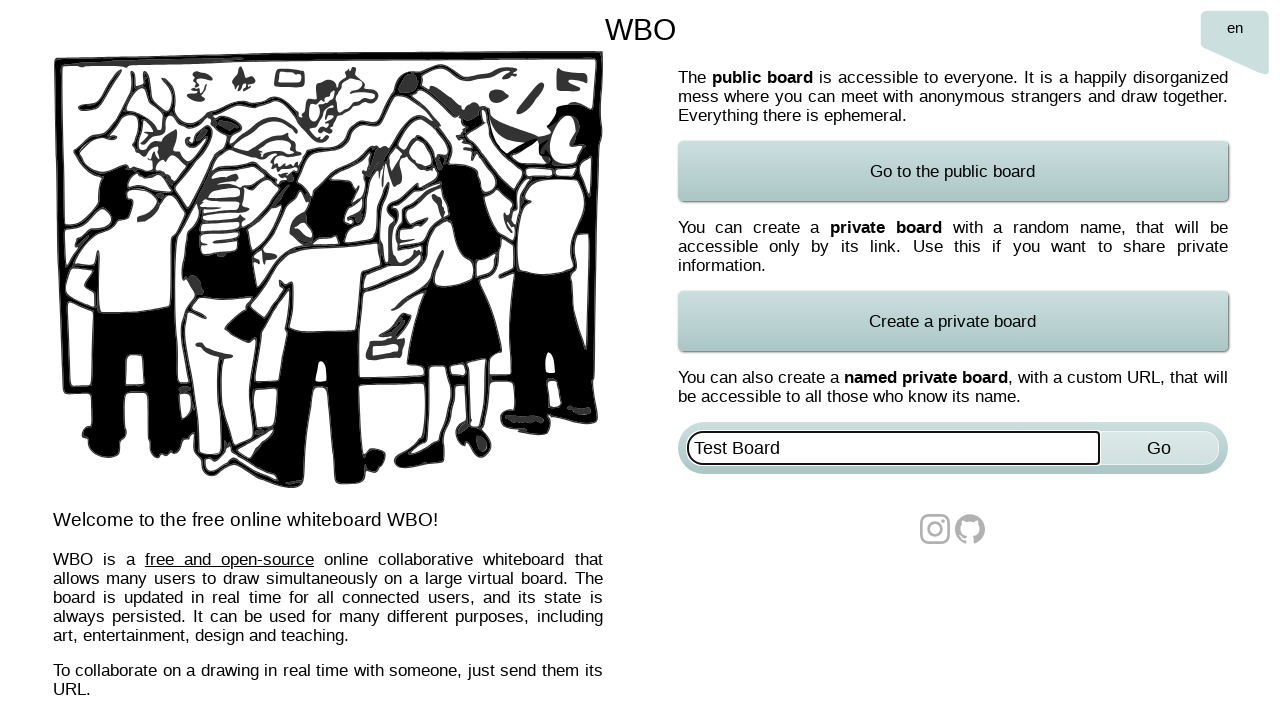

Clicked submit button to create named board at (1159, 448) on xpath=//*[@id="named-board-form"]/input[2]
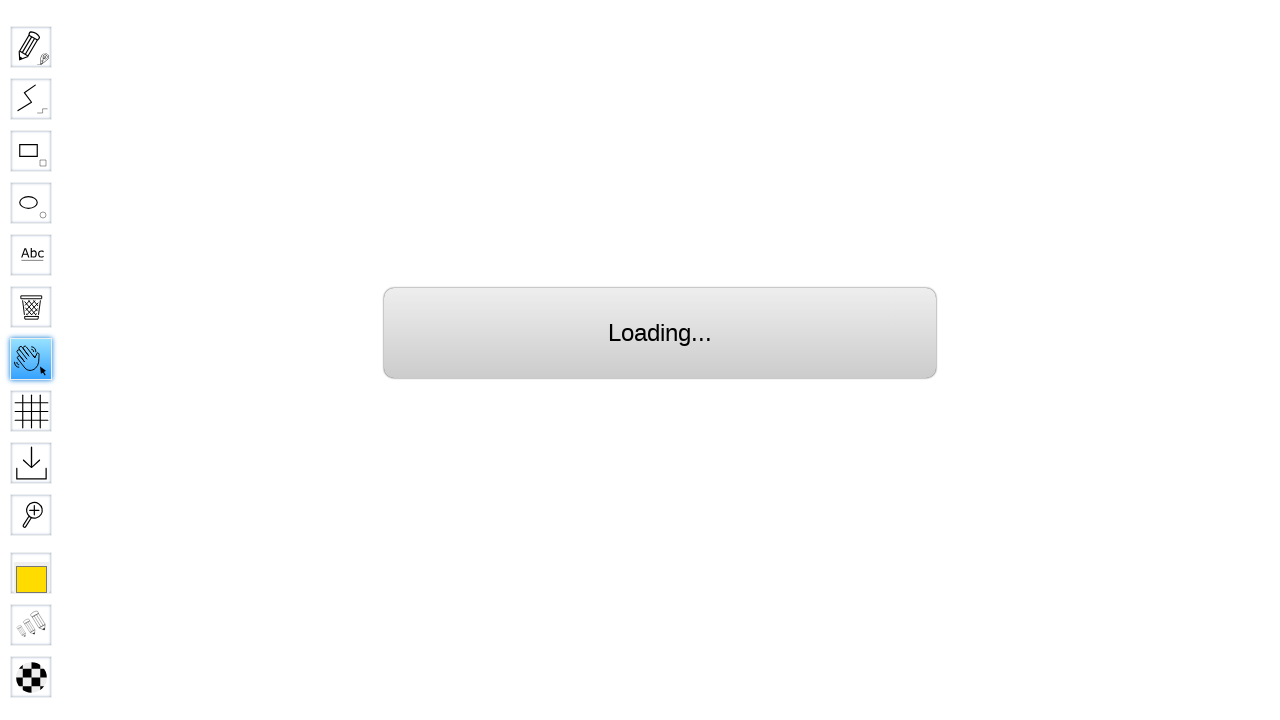

Waited 1 second for board to fully load
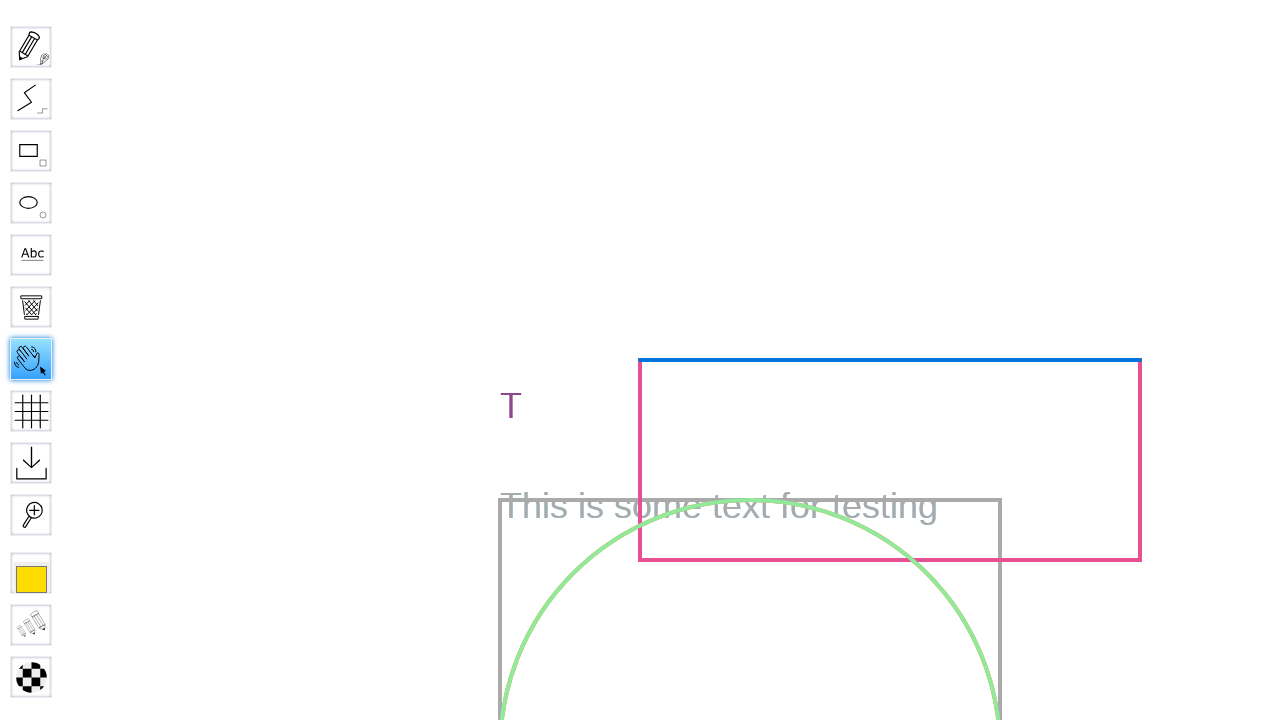

Selected the Text tool from toolbar at (31, 255) on #toolID-Text
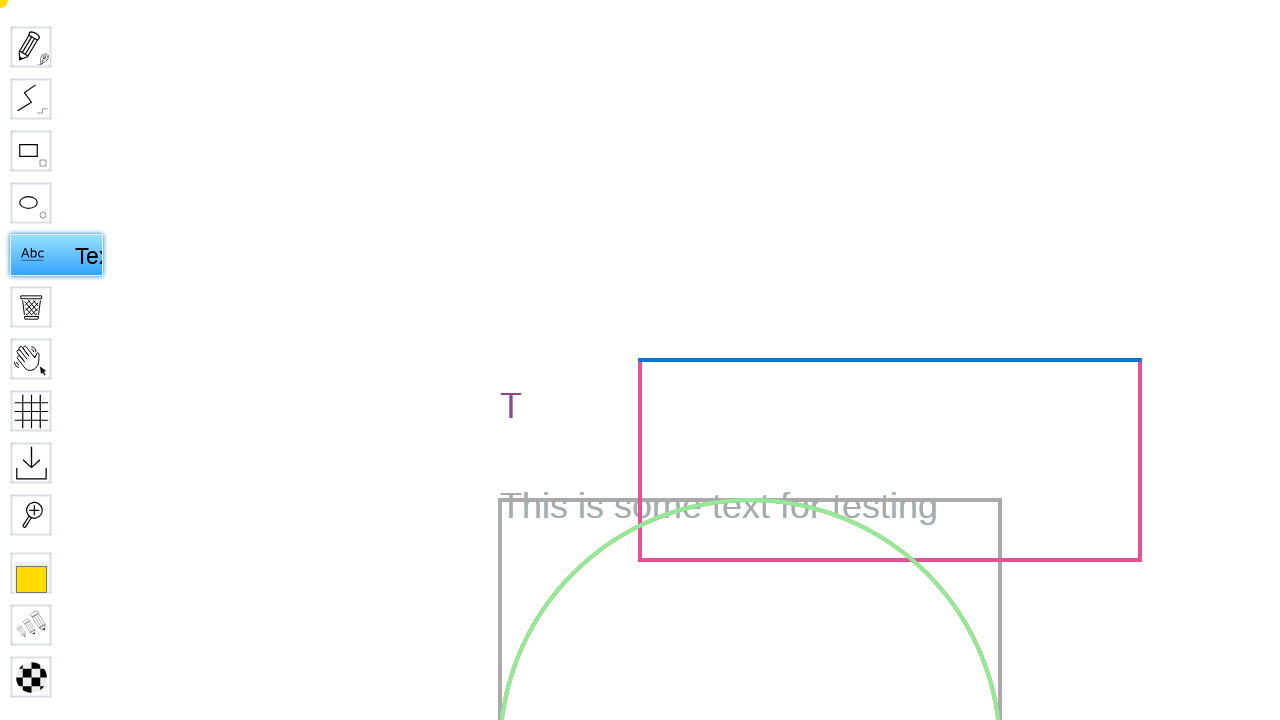

Moved mouse to position (500, 400) at (500, 400)
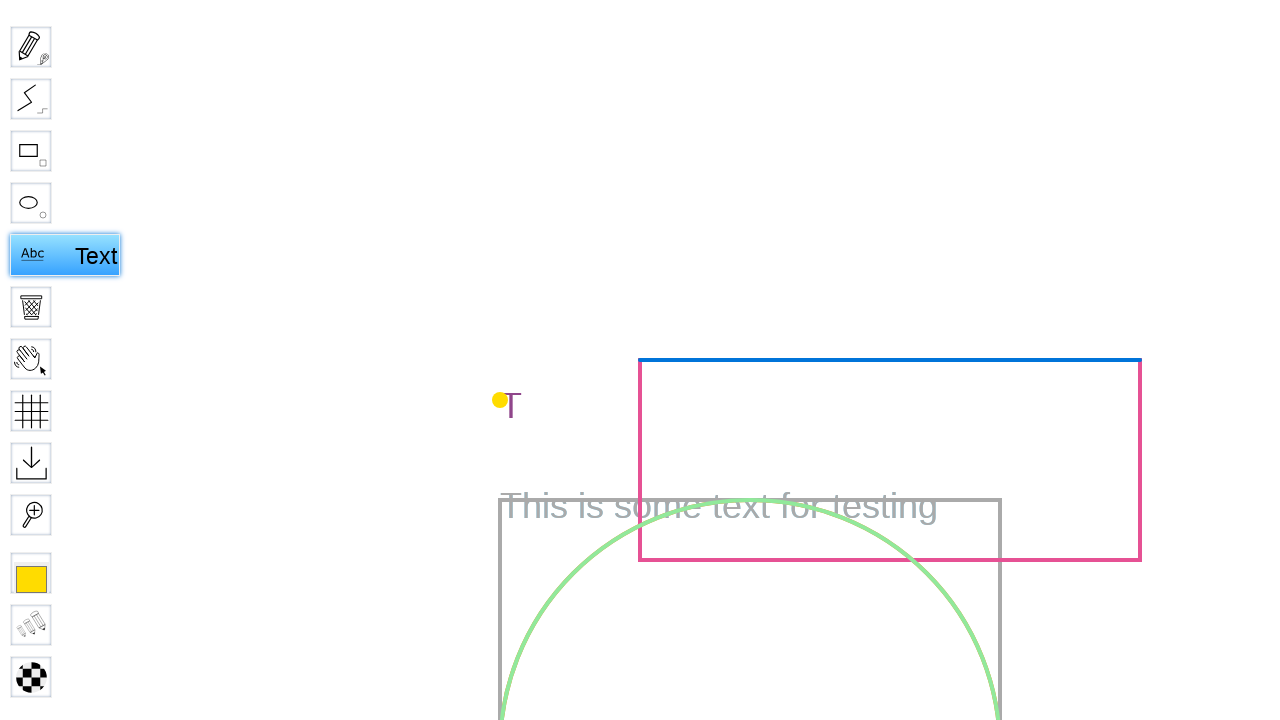

Clicked at position (500, 400) to create text field at (500, 400)
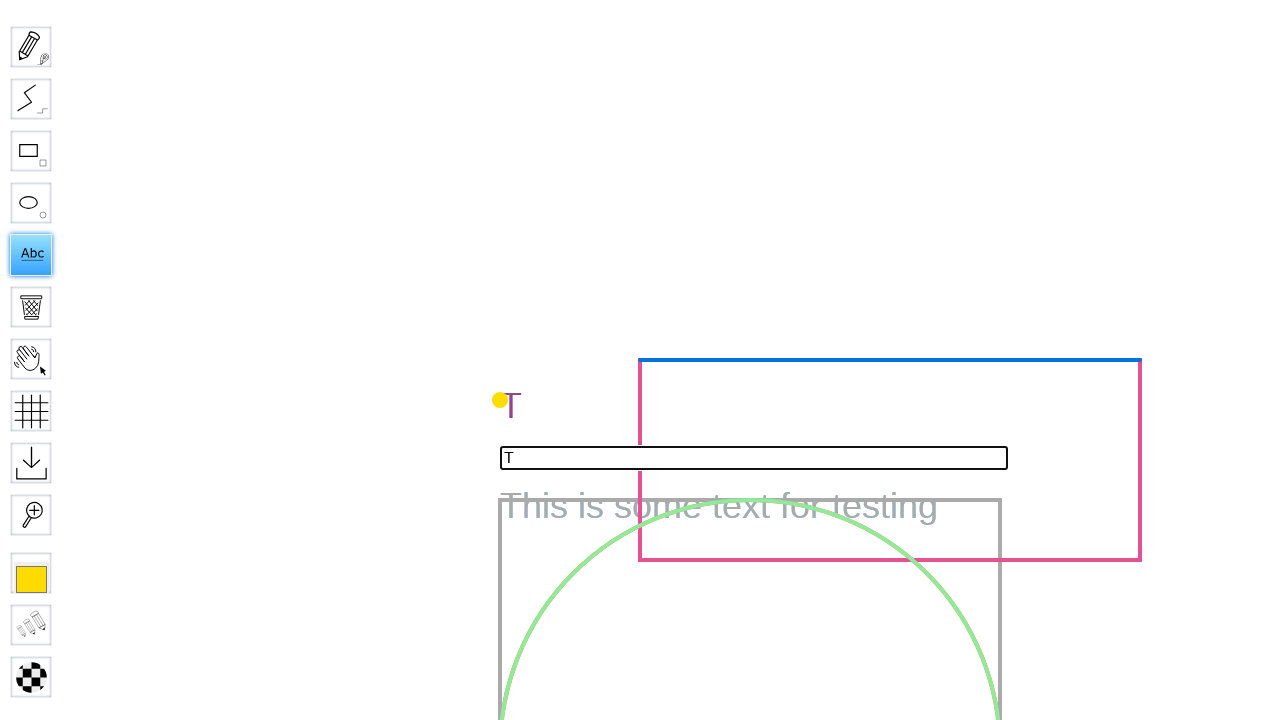

Typed 'Sample whiteboard text' into text field
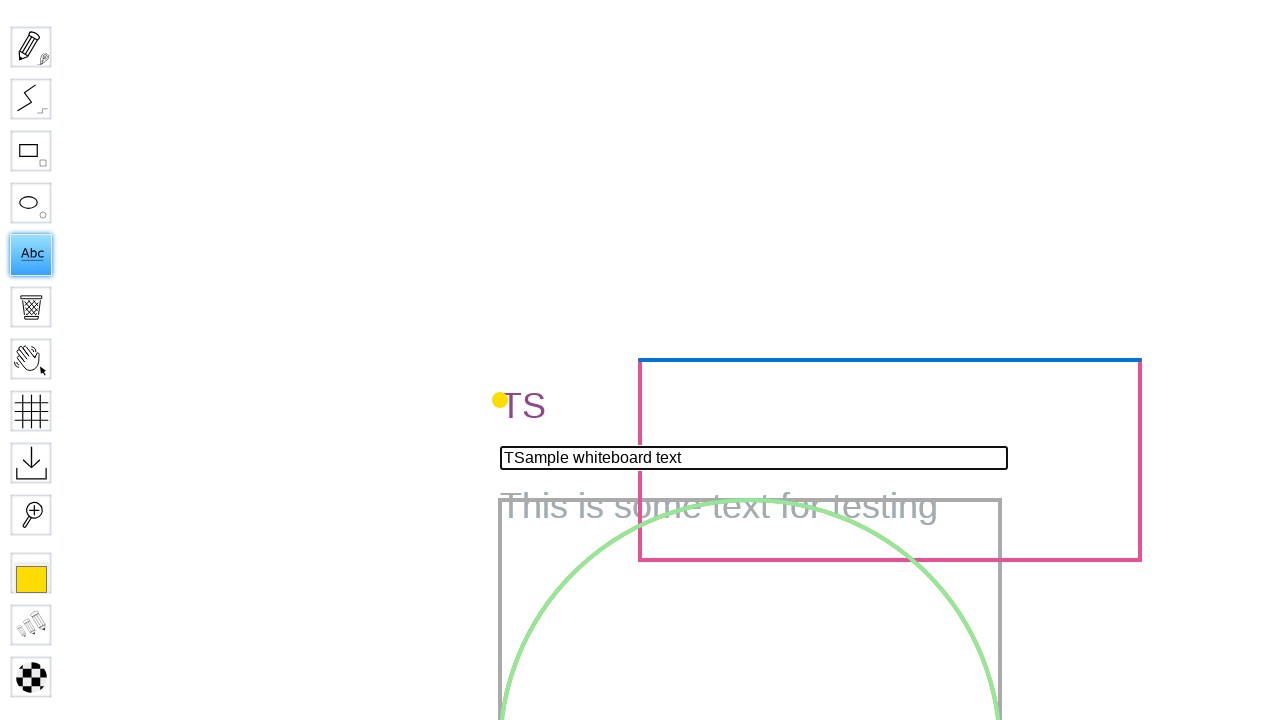

Waited 500ms for text input to settle
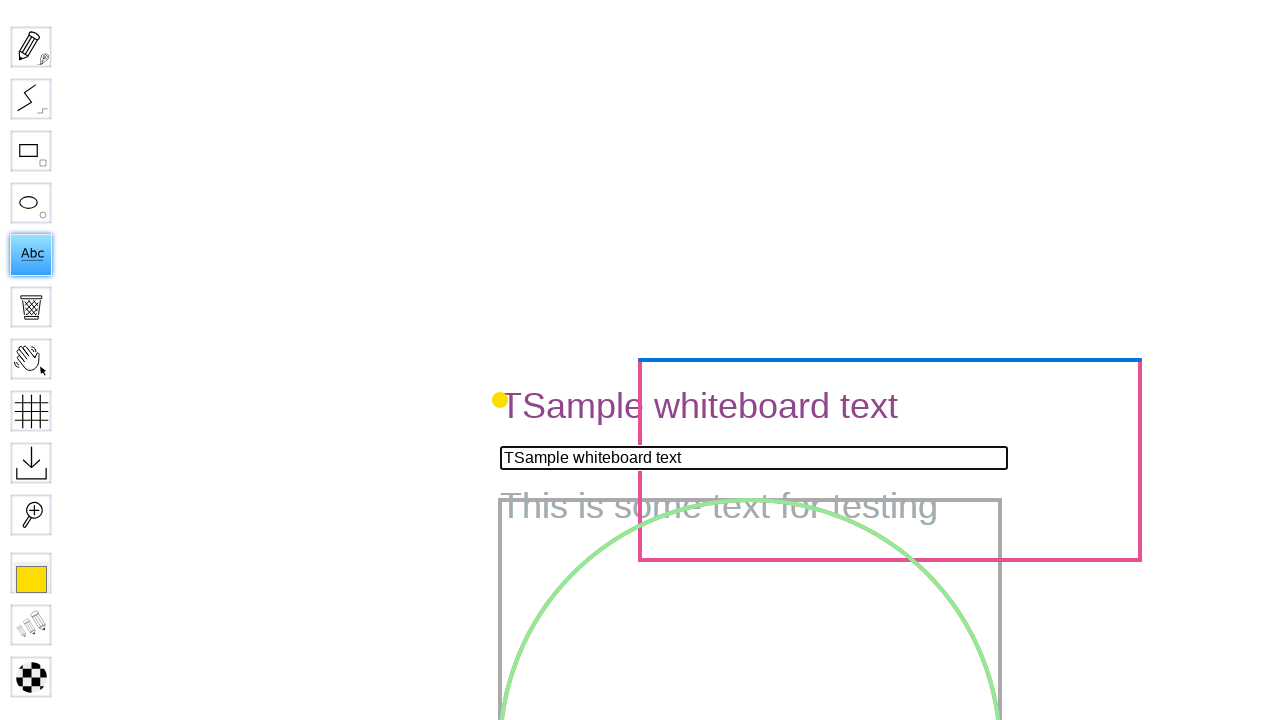

Pressed Enter to confirm text entry
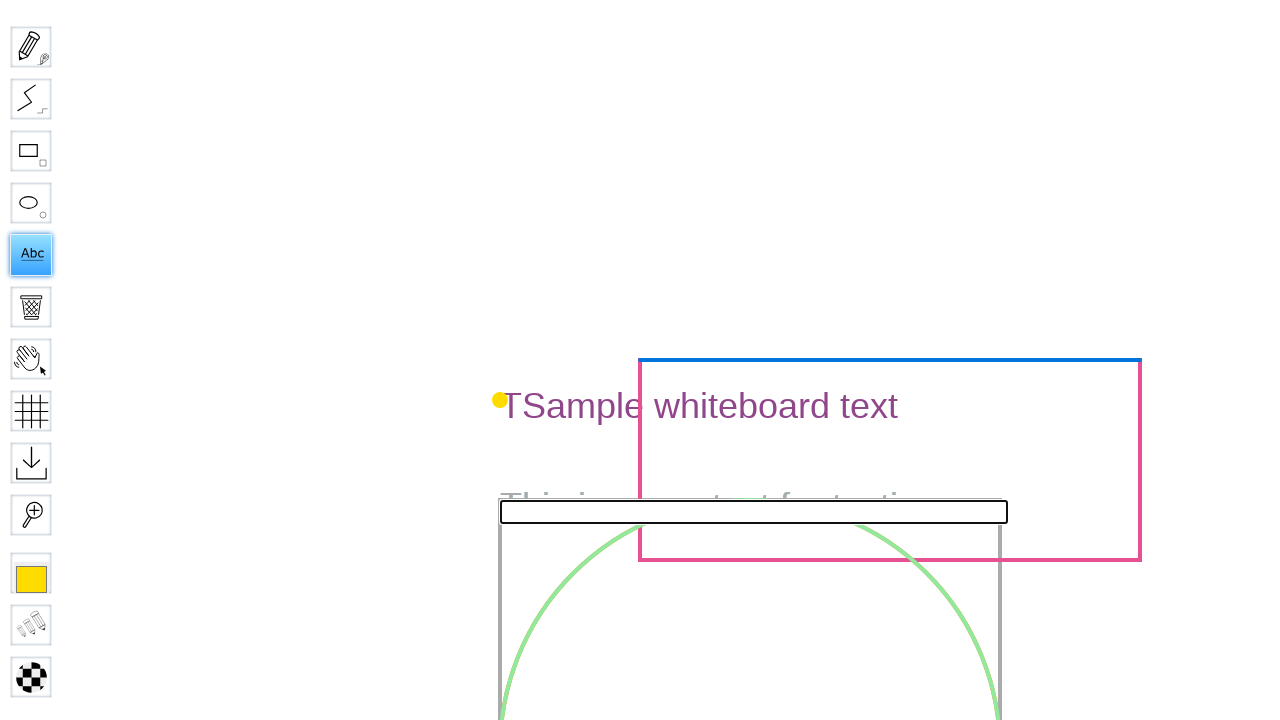

Waited 1 second for text to be rendered on board
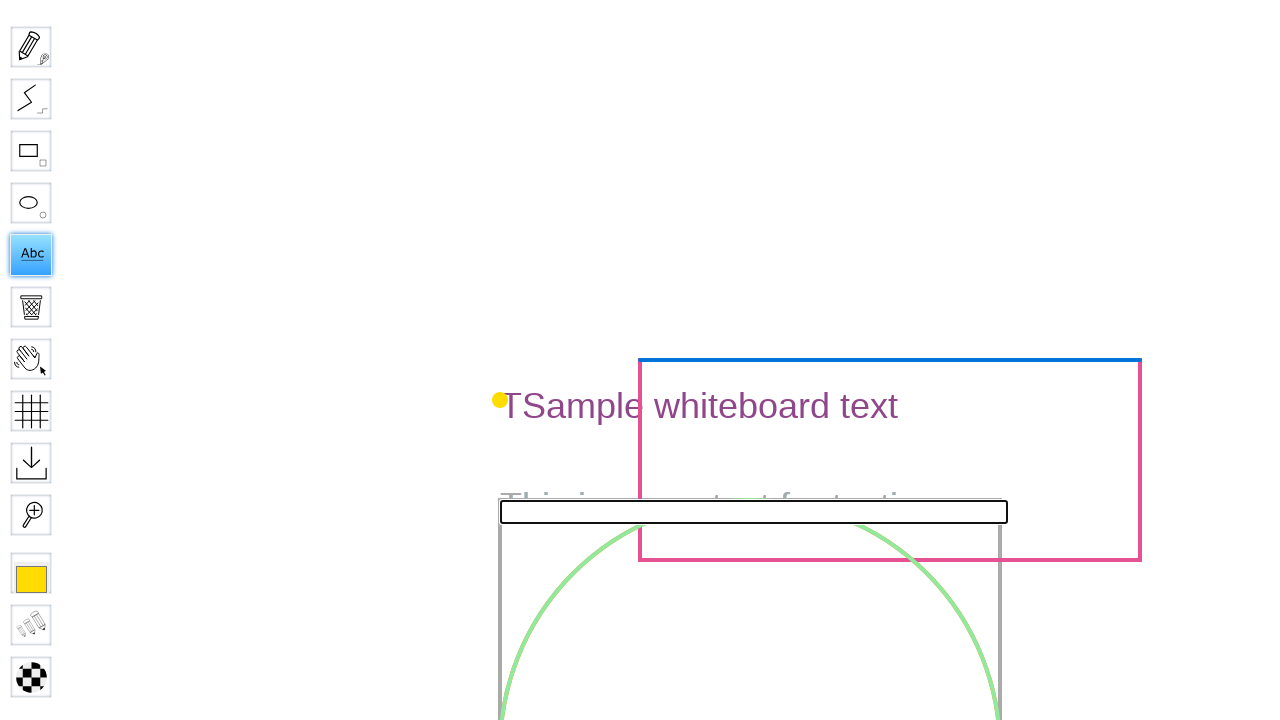

Selected the Eraser tool from toolbar at (31, 307) on #toolID-Eraser
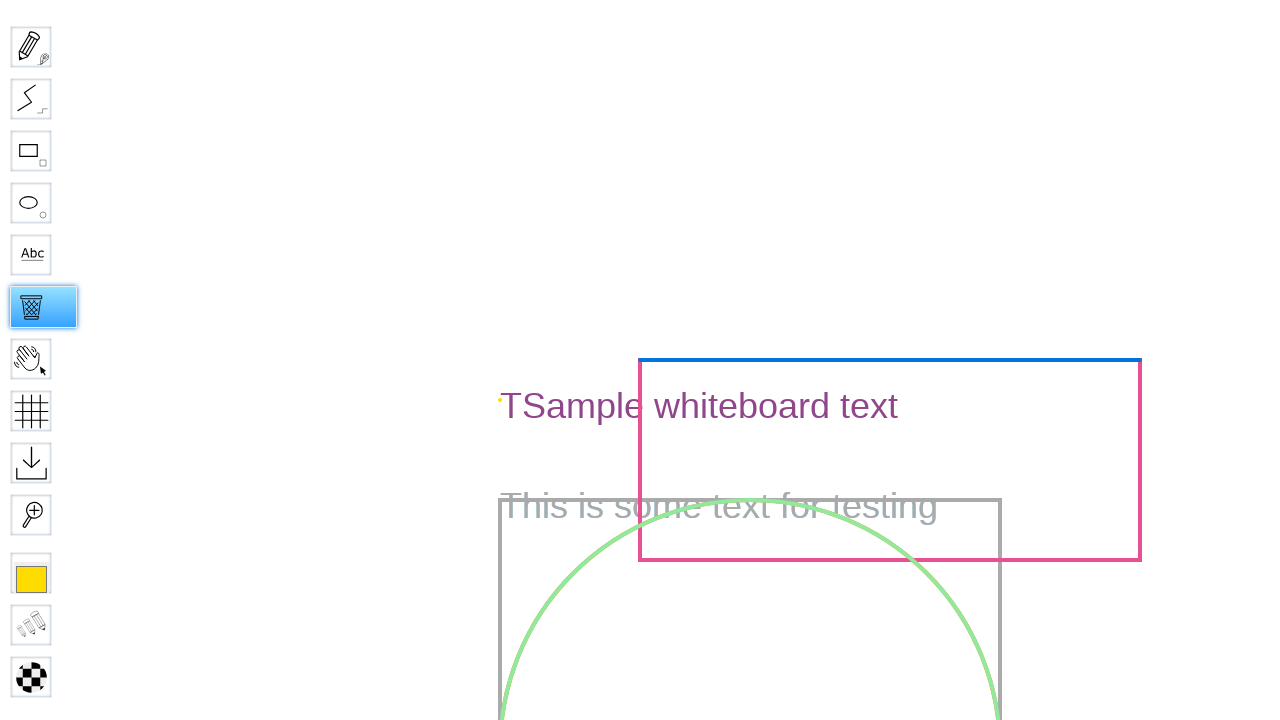

Waited 1 second for eraser tool to be ready
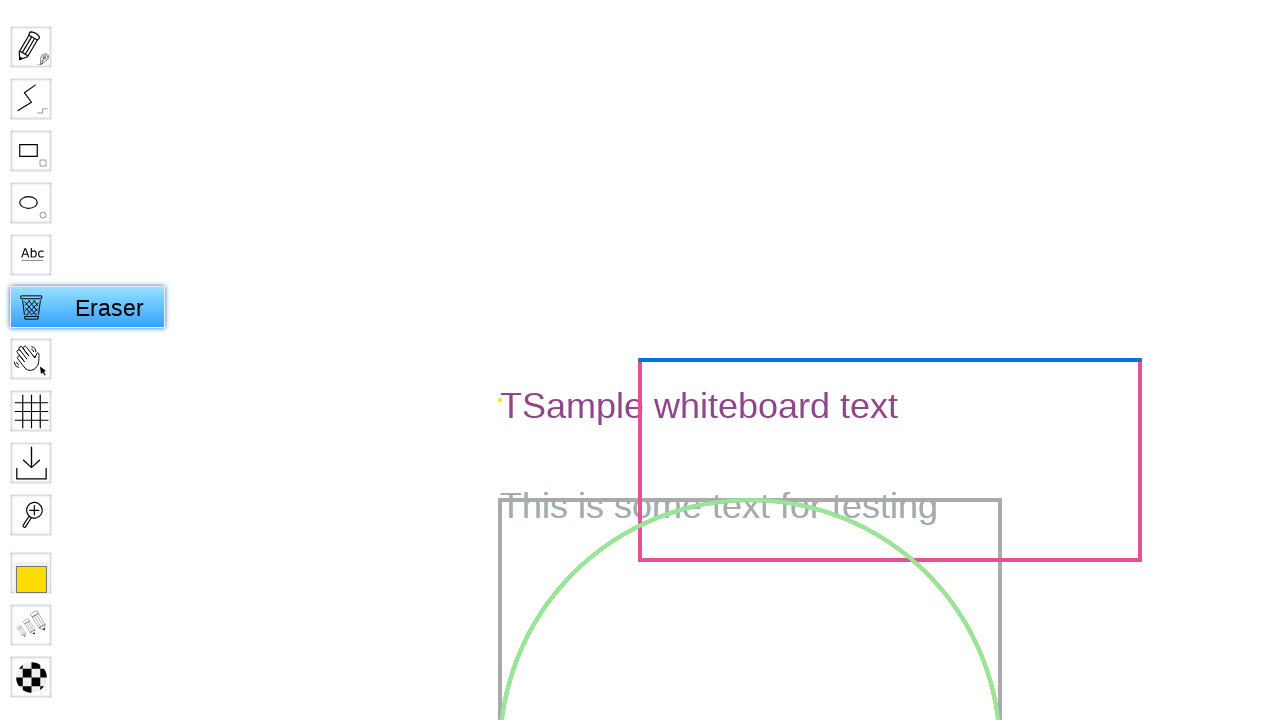

Used eraser tool to erase text at position (500, 400) at (500, 400)
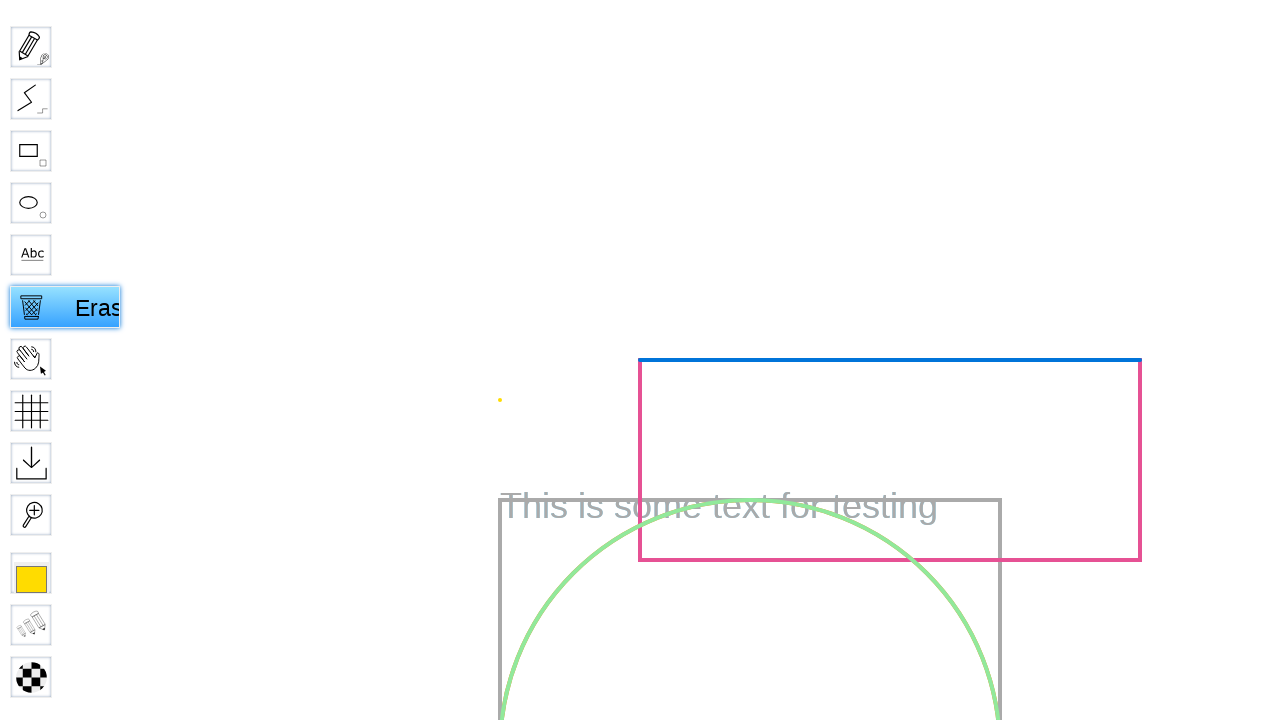

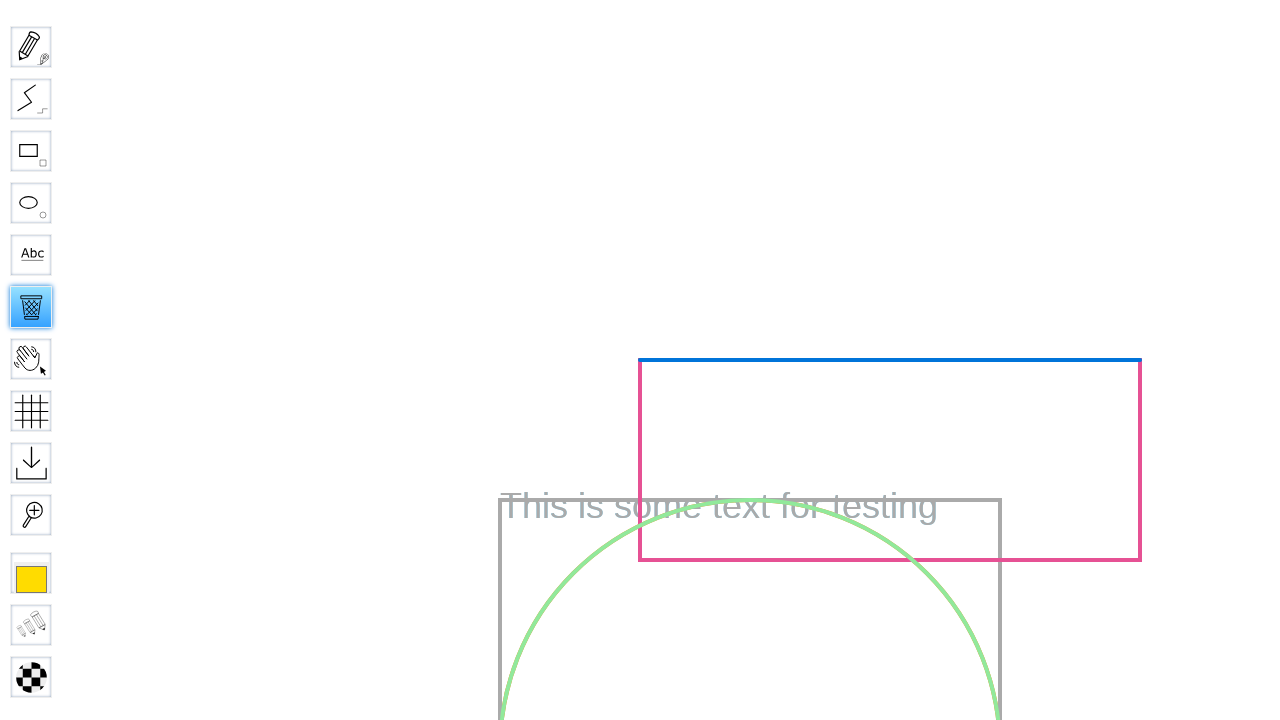